Tests standard left-click functionality by clicking the "Click Me" button and verifying the dynamic click message appears

Starting URL: https://demoqa.com/buttons

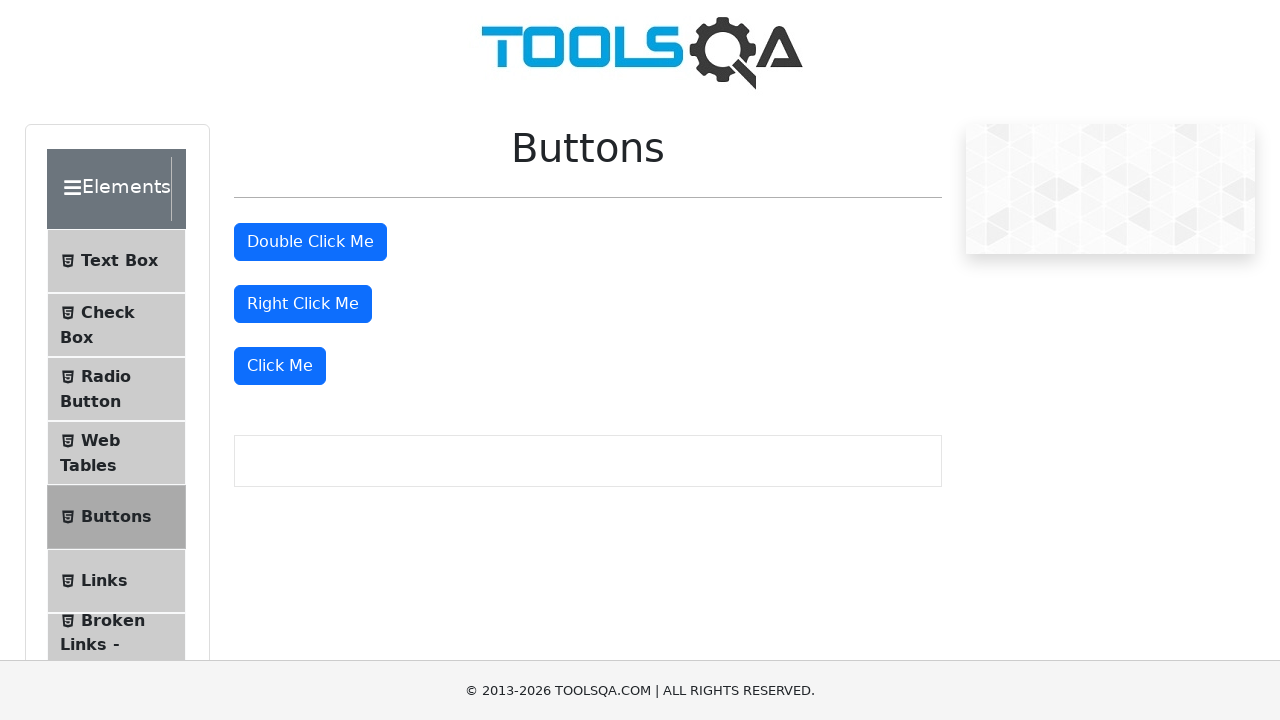

Clicked the 'Click Me' button at (280, 366) on internal:role=button[name="Click Me"s]
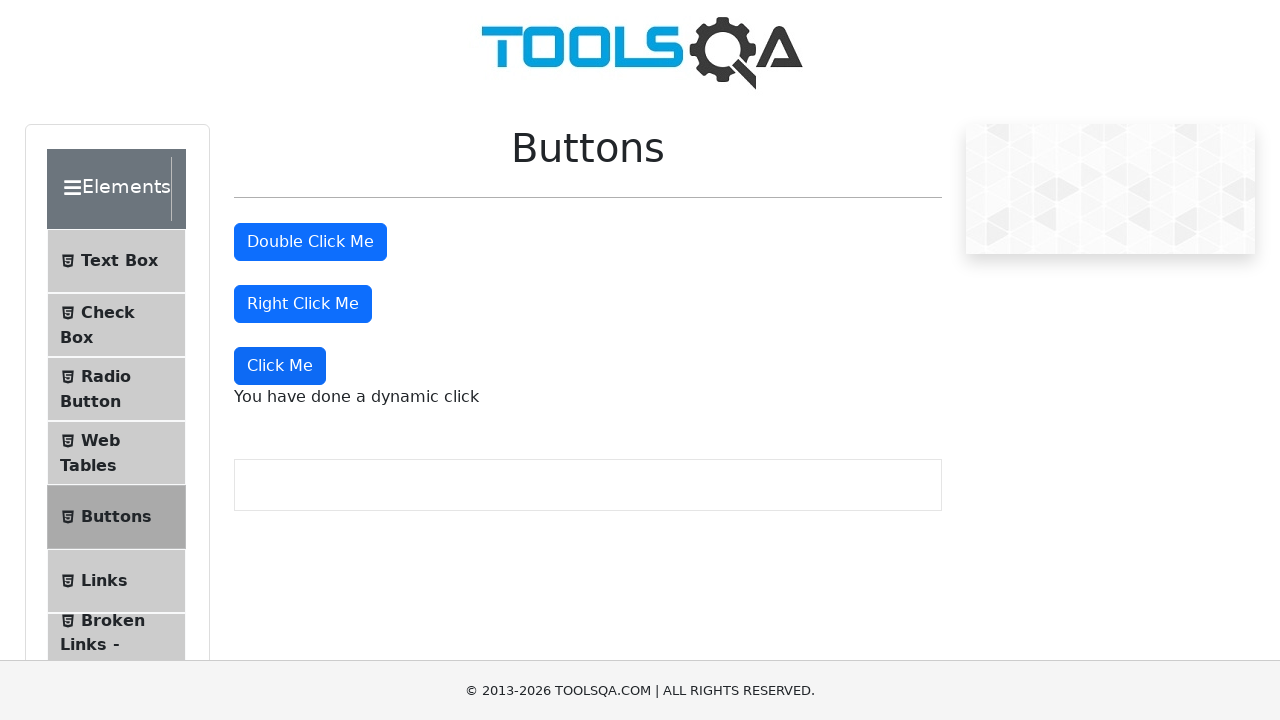

Verified dynamic click message 'You have done a dynamic click' appeared
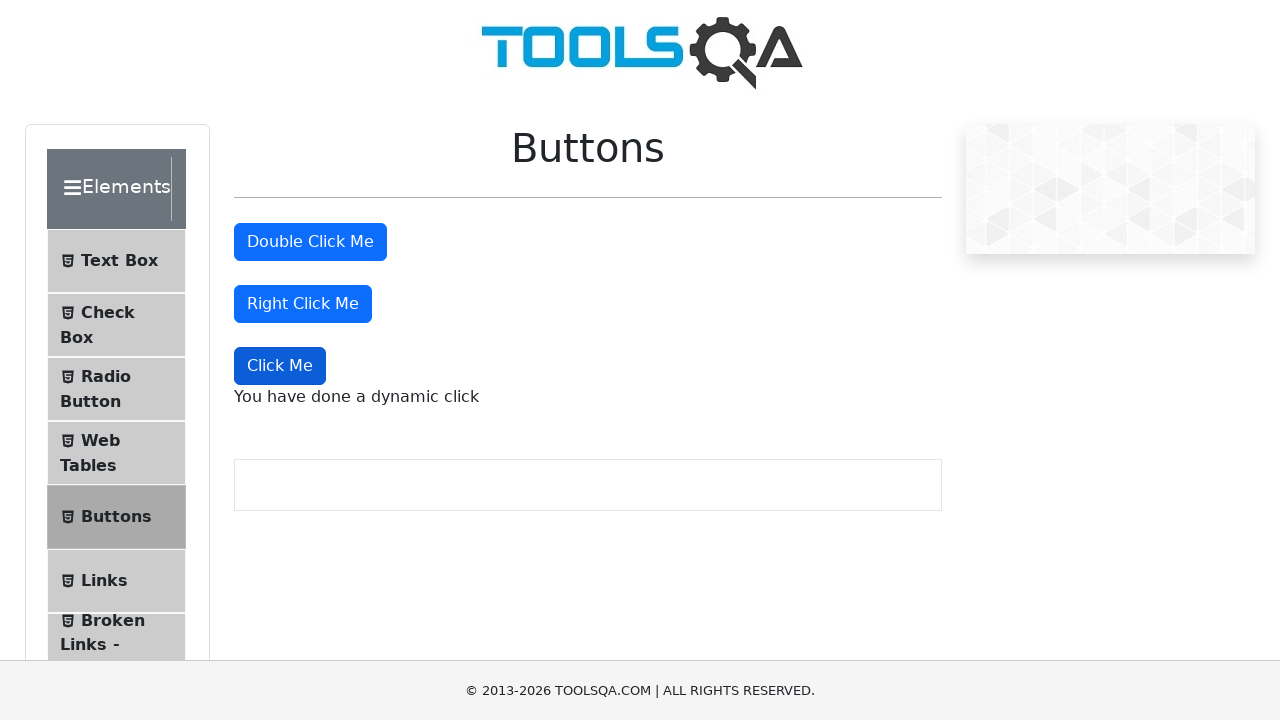

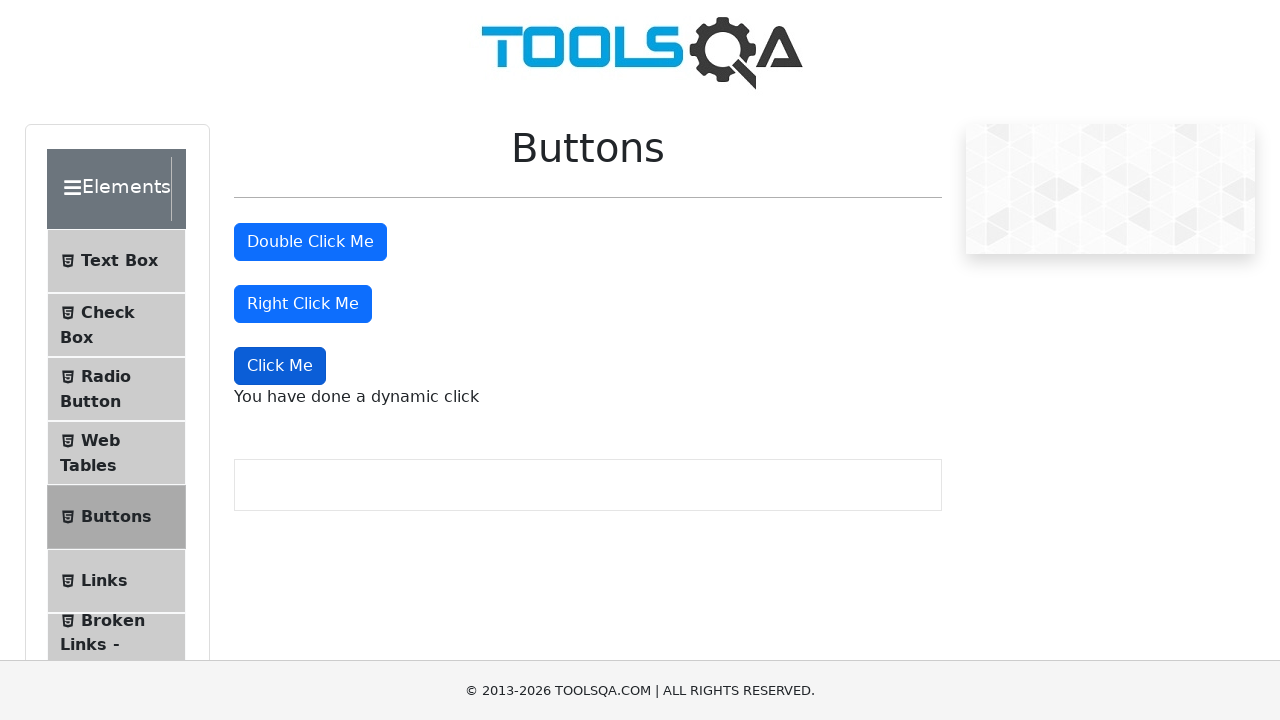